Tests handling of a simple JavaScript alert by clicking a button and accepting the alert

Starting URL: https://demoqa.com/alerts

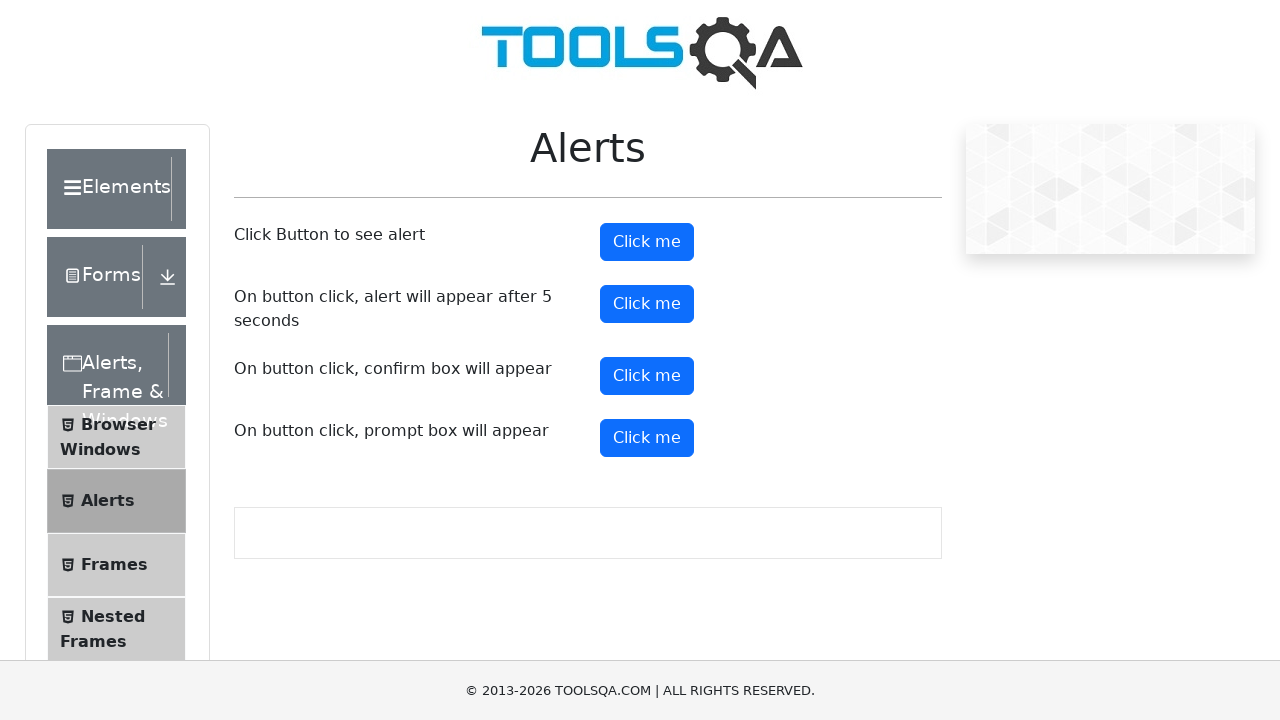

Clicked button to trigger simple alert at (647, 242) on (//button[contains(text(),'')])[2]
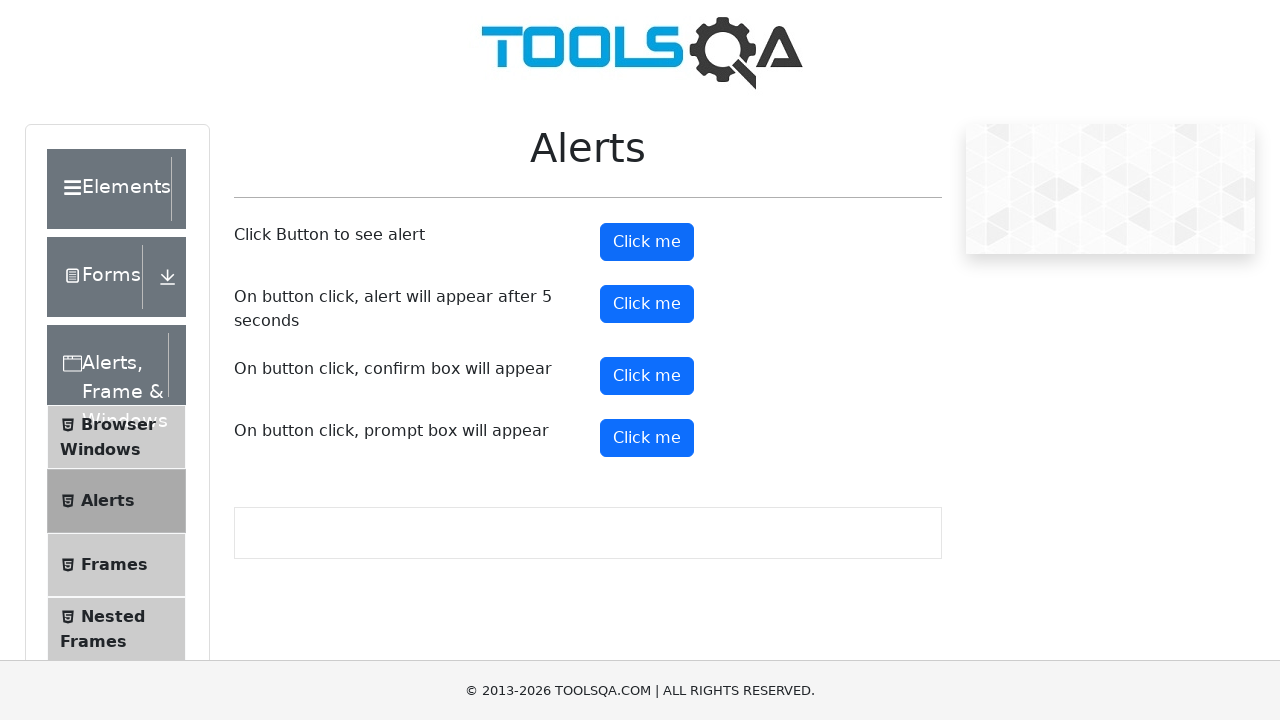

Set up dialog handler to accept alert
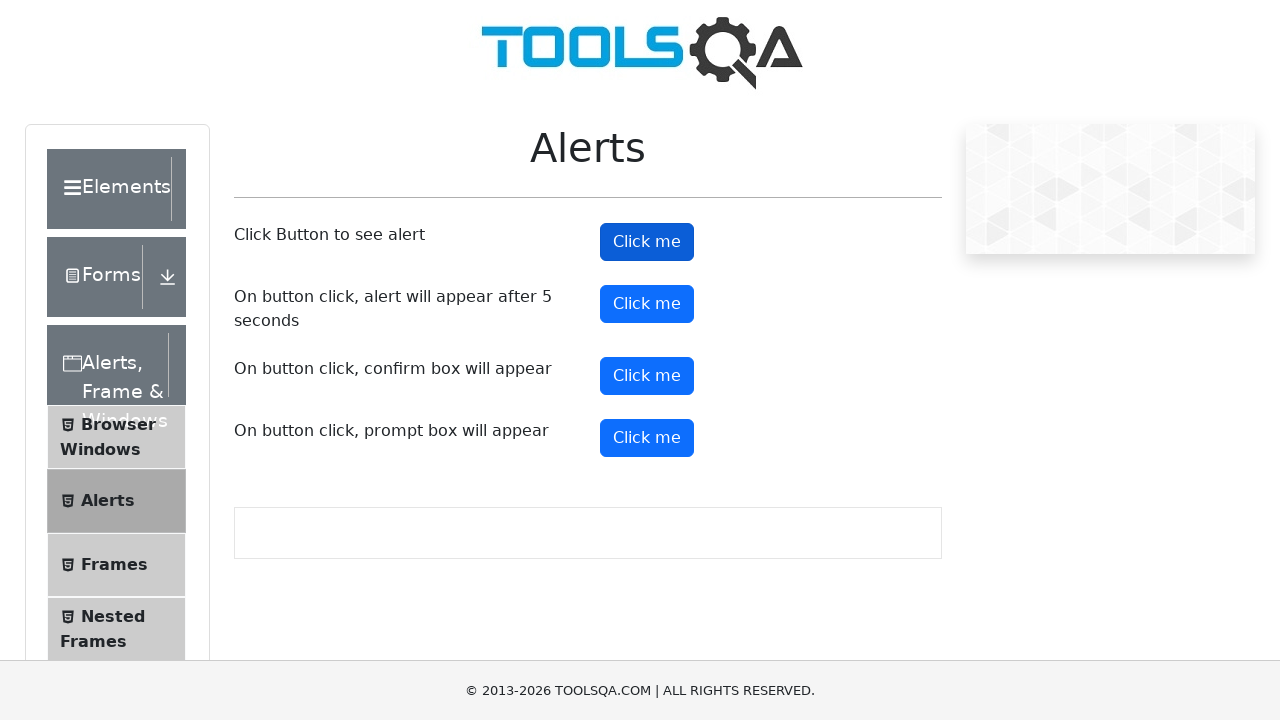

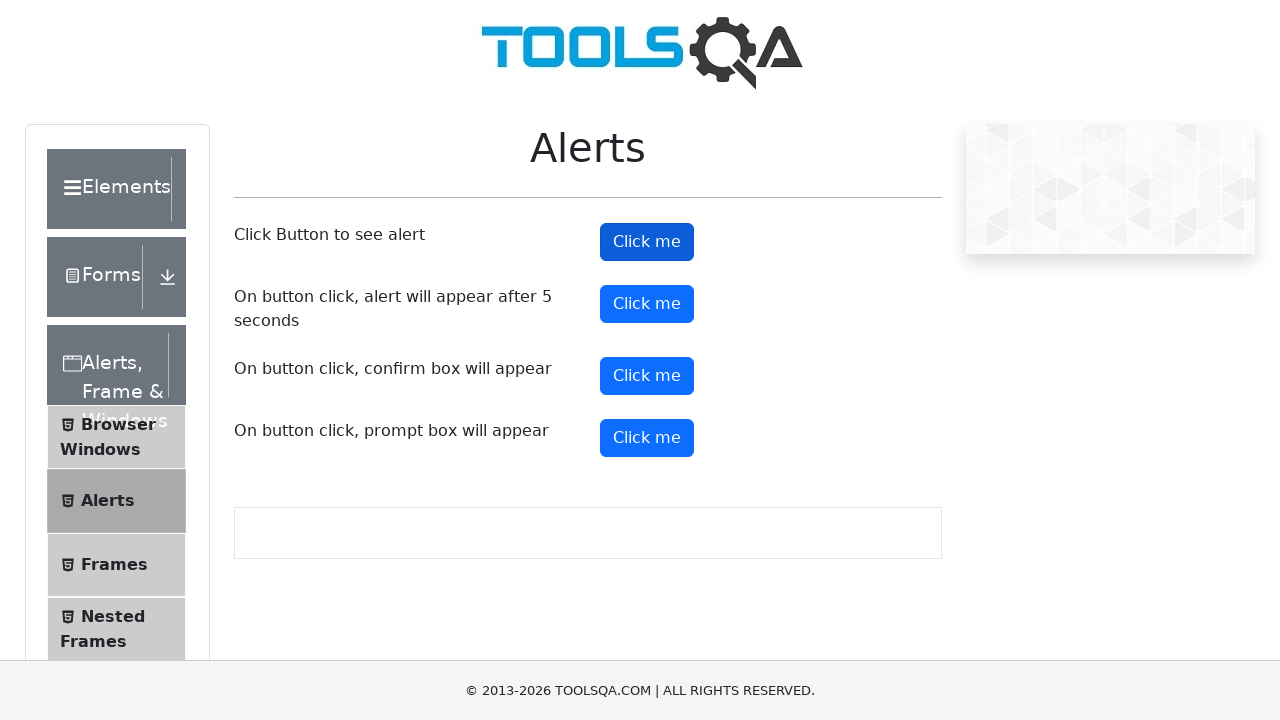